Tests triangle type identifier with two equal sides (10, 12, 12) expecting Isosceles result

Starting URL: https://testpages.eviltester.com/styled/apps/triangle/triangle001.html

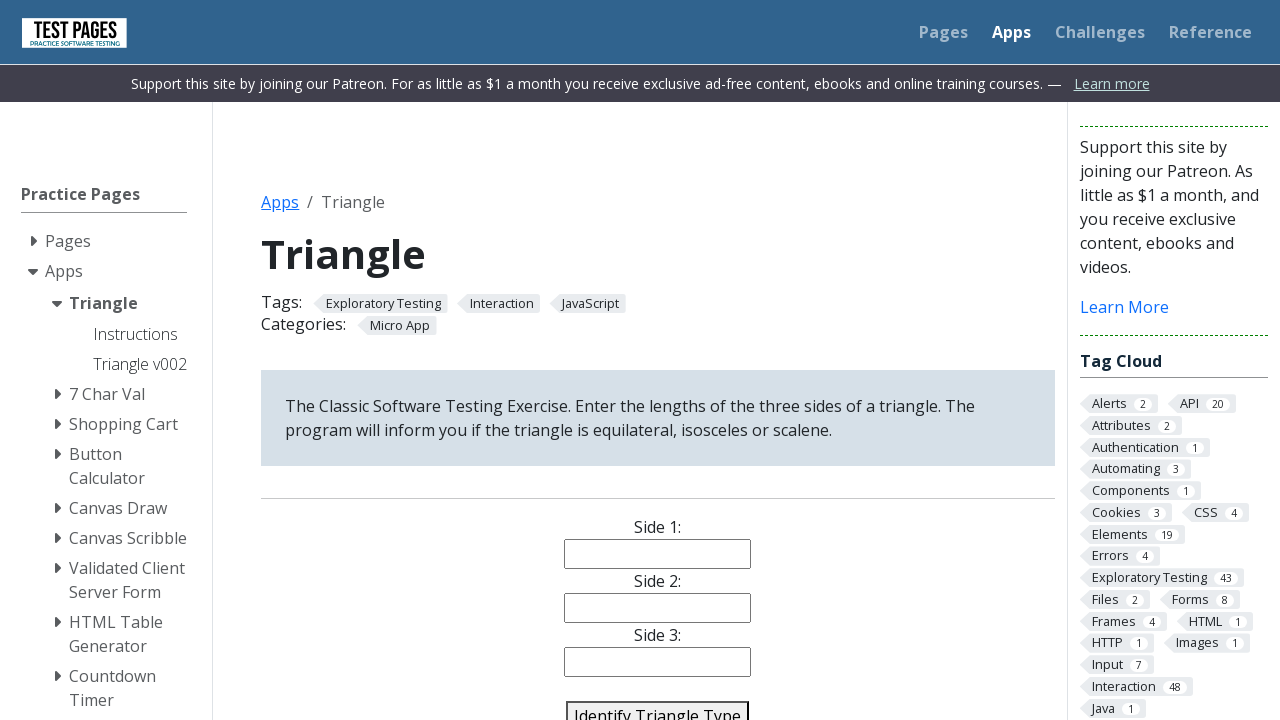

Filled side1 input with '10' on #side1
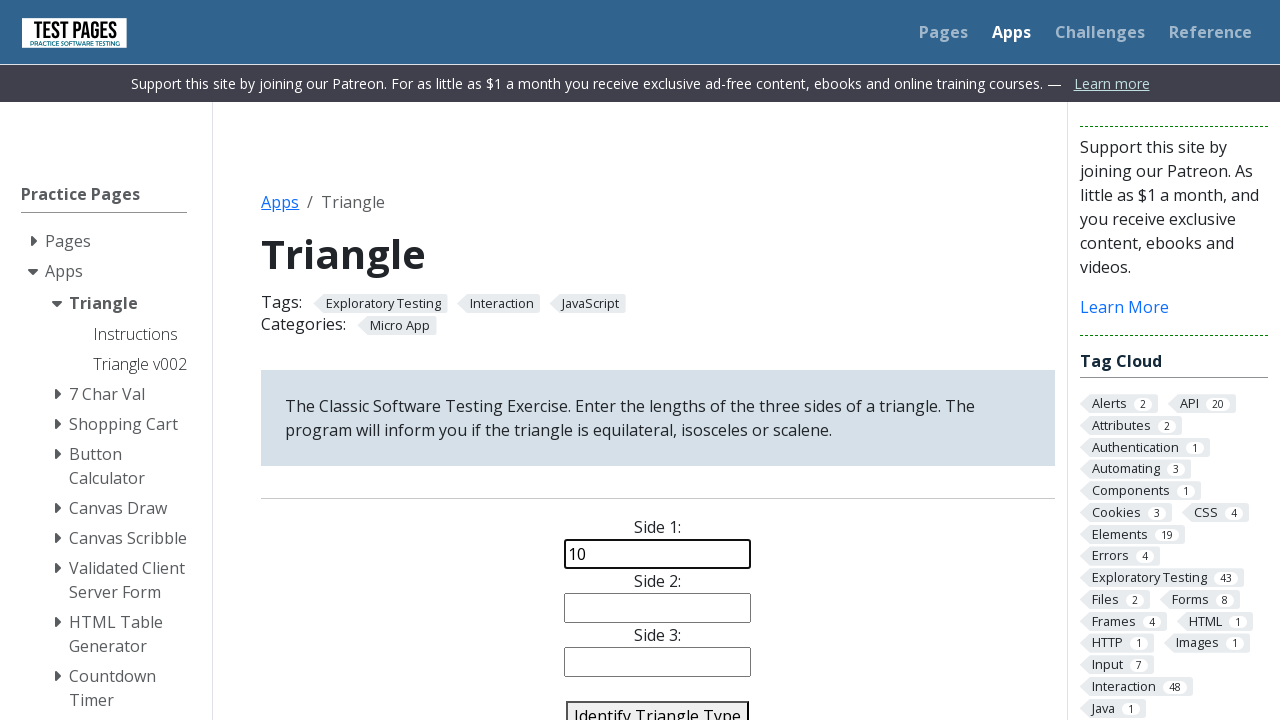

Filled side2 input with '12' on #side2
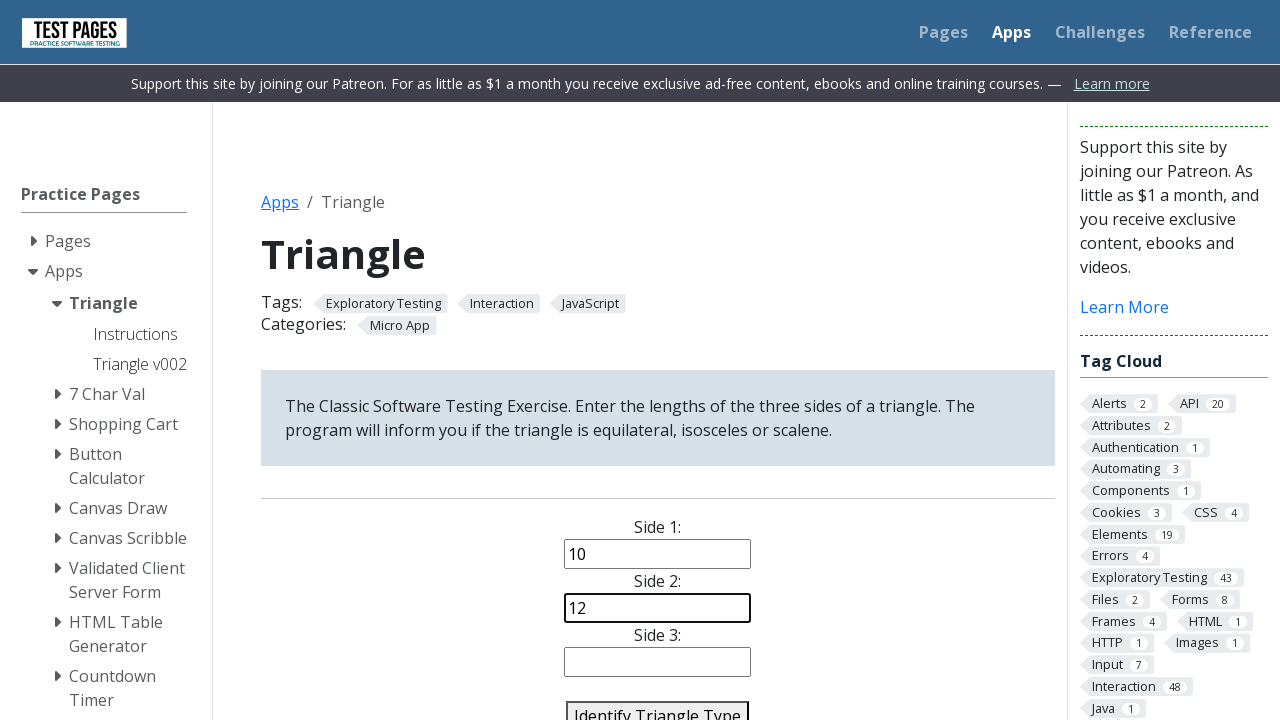

Filled side3 input with '12' on #side3
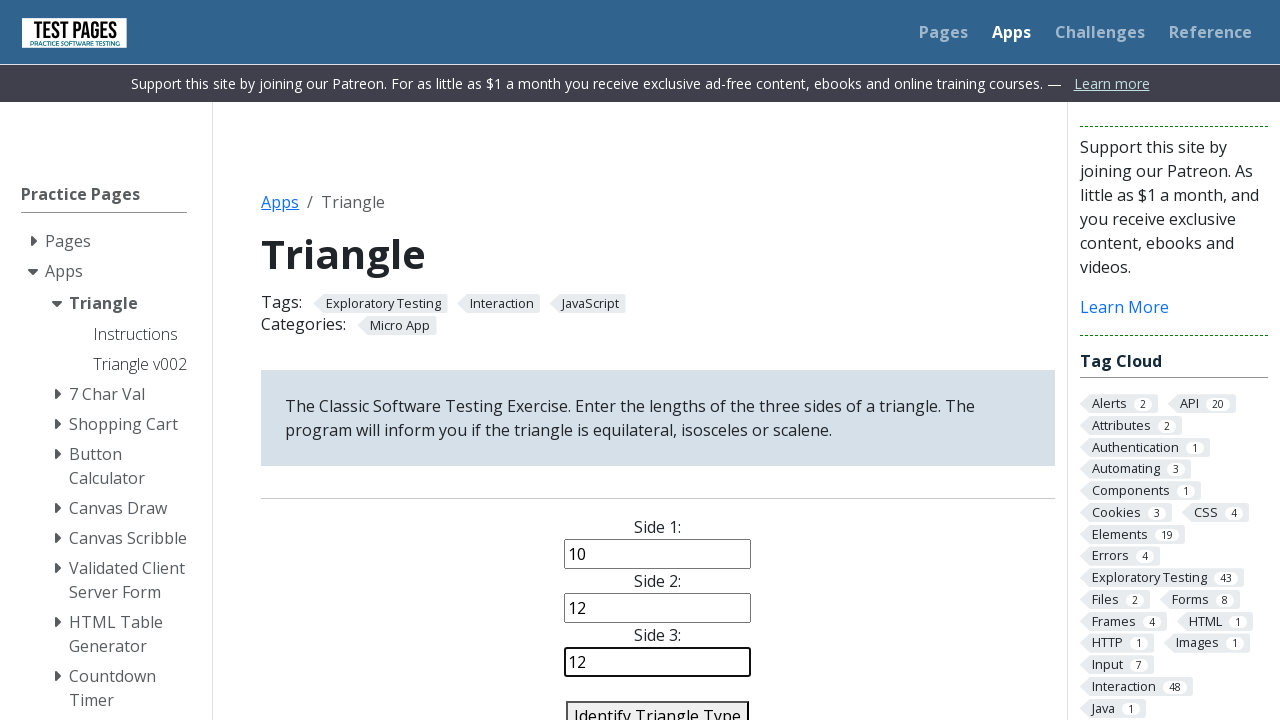

Clicked identify triangle button at (658, 705) on #identify-triangle-action
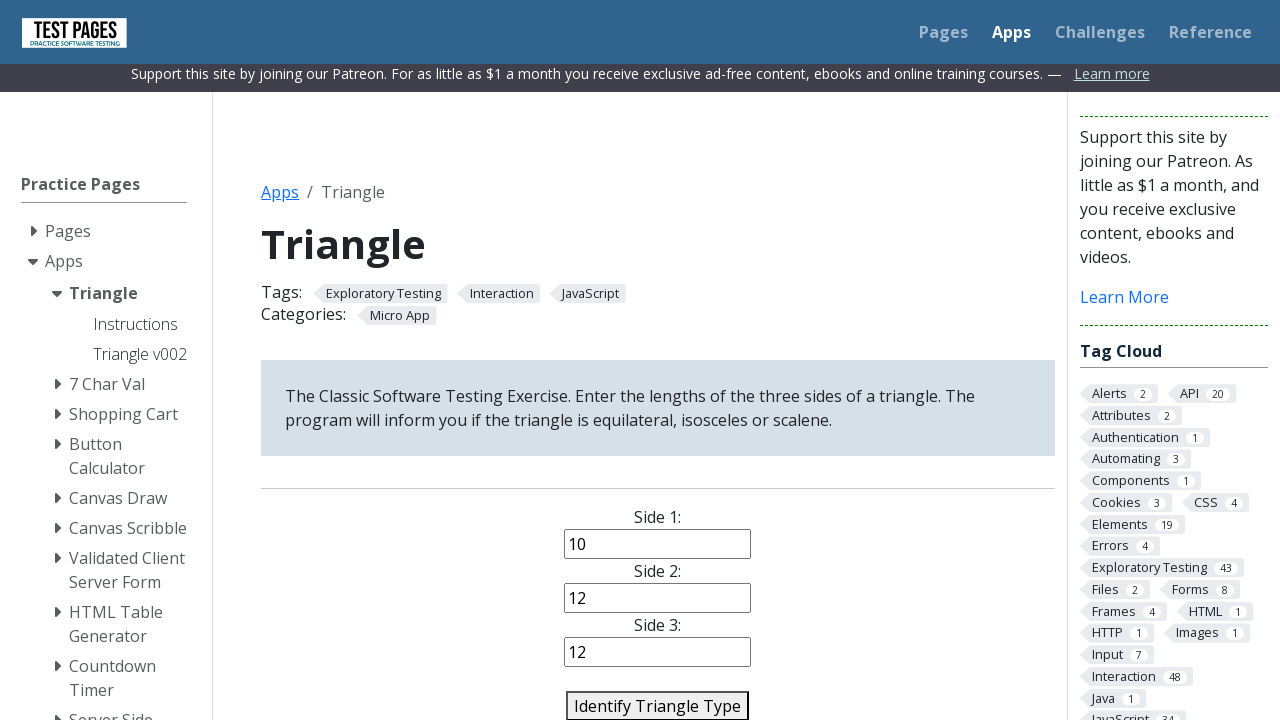

Triangle type result appeared - expecting Isosceles for sides (10, 12, 12)
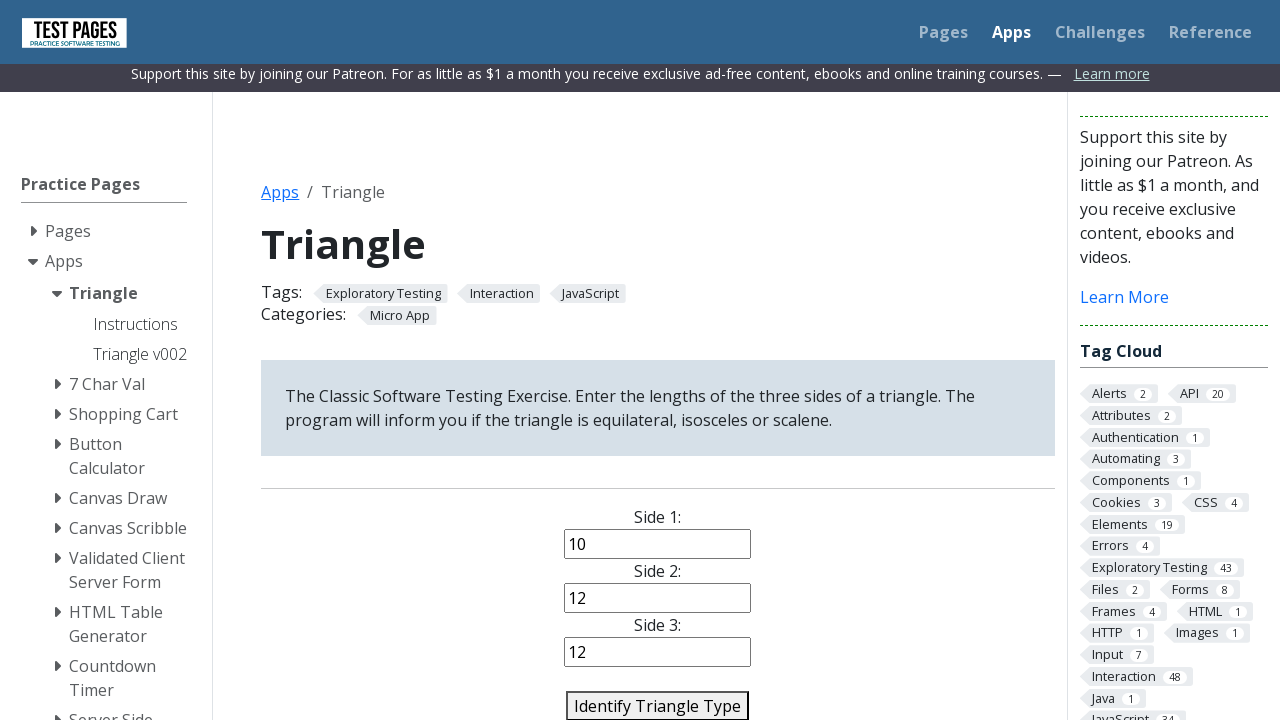

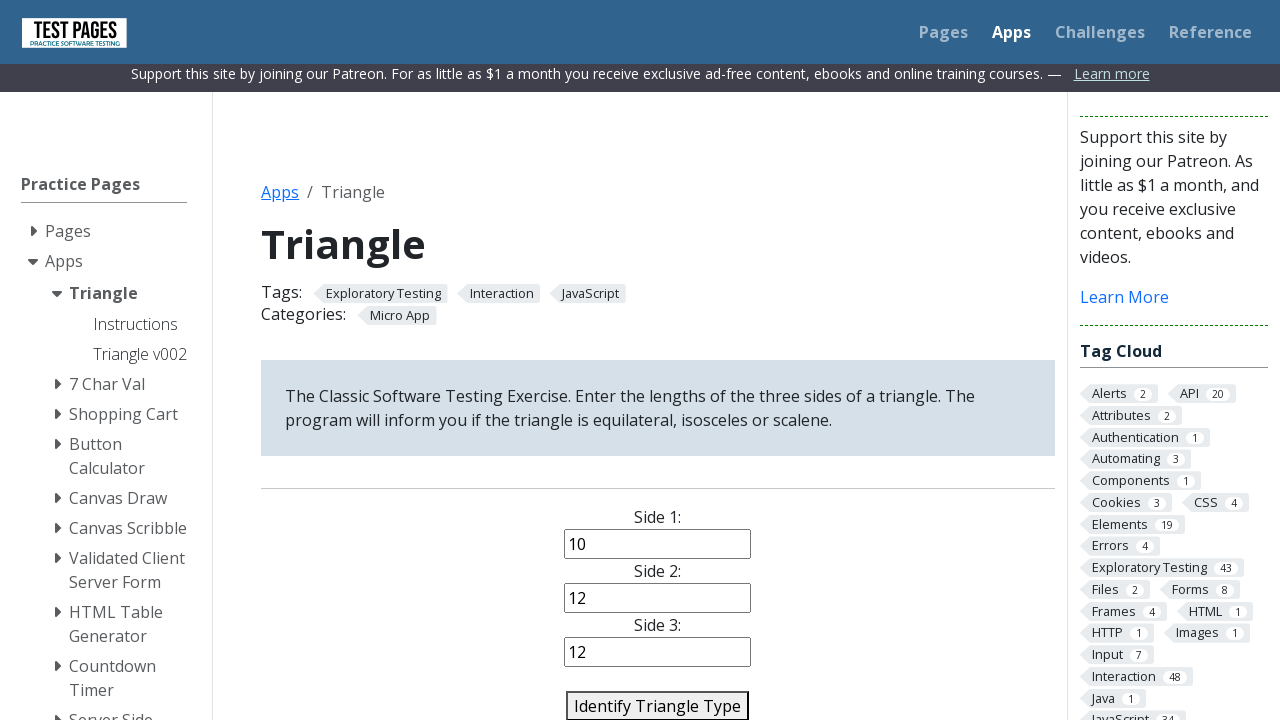